Tests key press detection by pressing various letters and special keys and verifying the displayed result

Starting URL: https://the-internet.herokuapp.com/

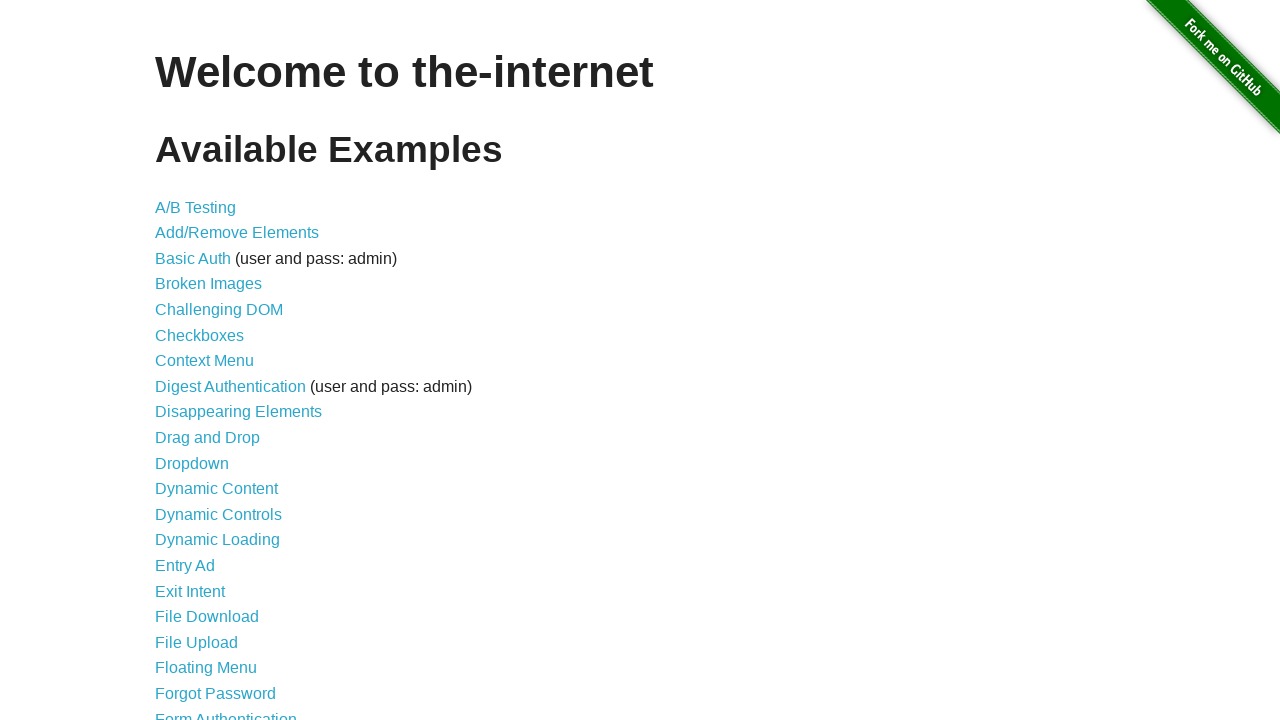

Clicked on Key Presses link at (200, 360) on a[href='/key_presses']
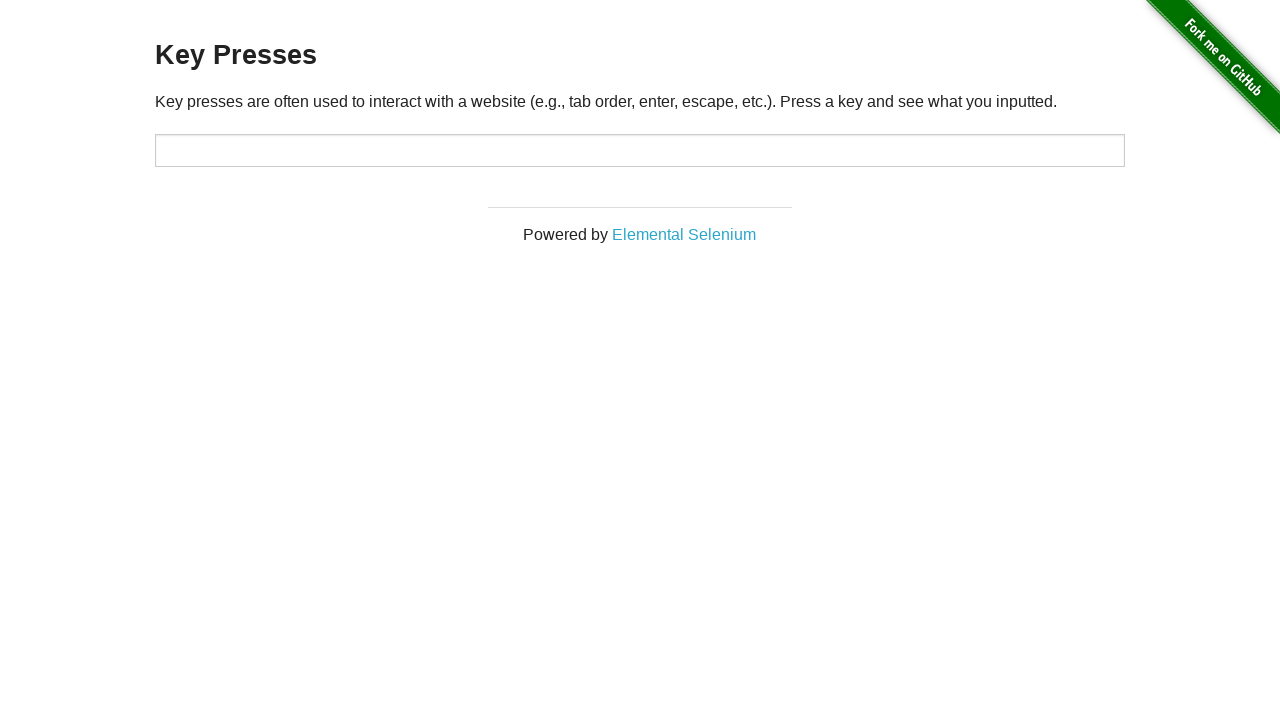

Input field #target is ready
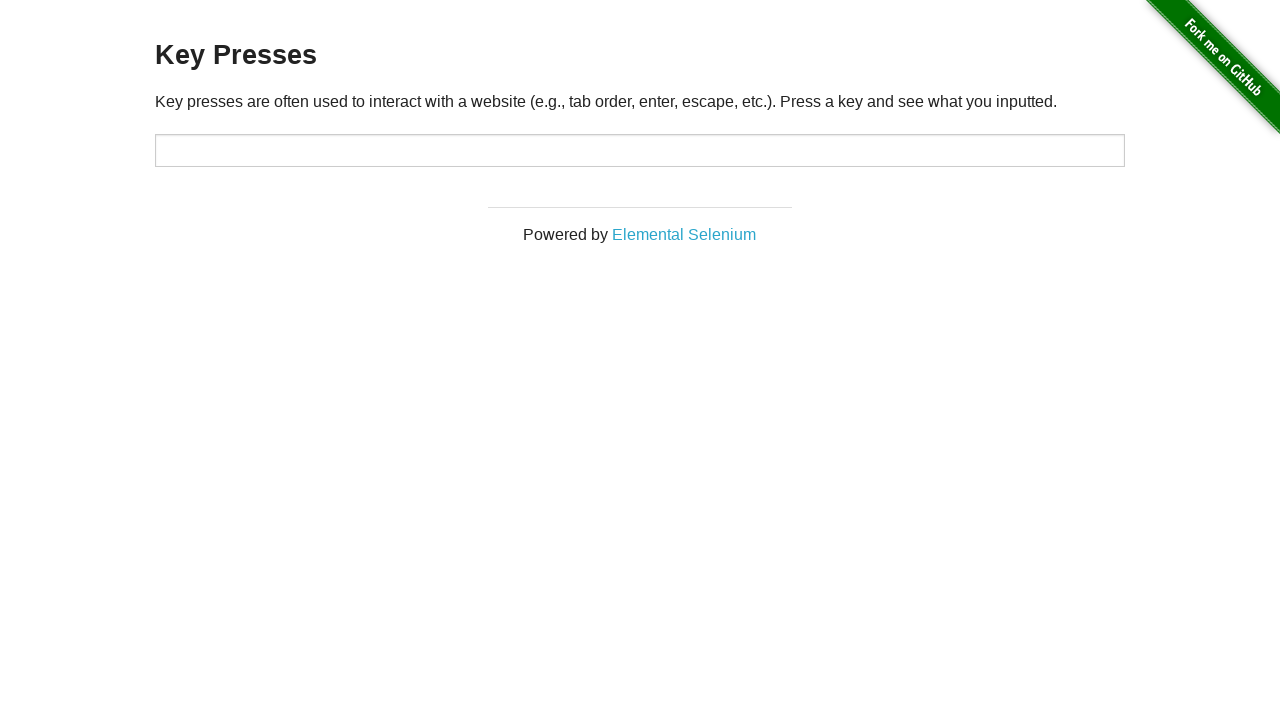

Pressed key 'A'
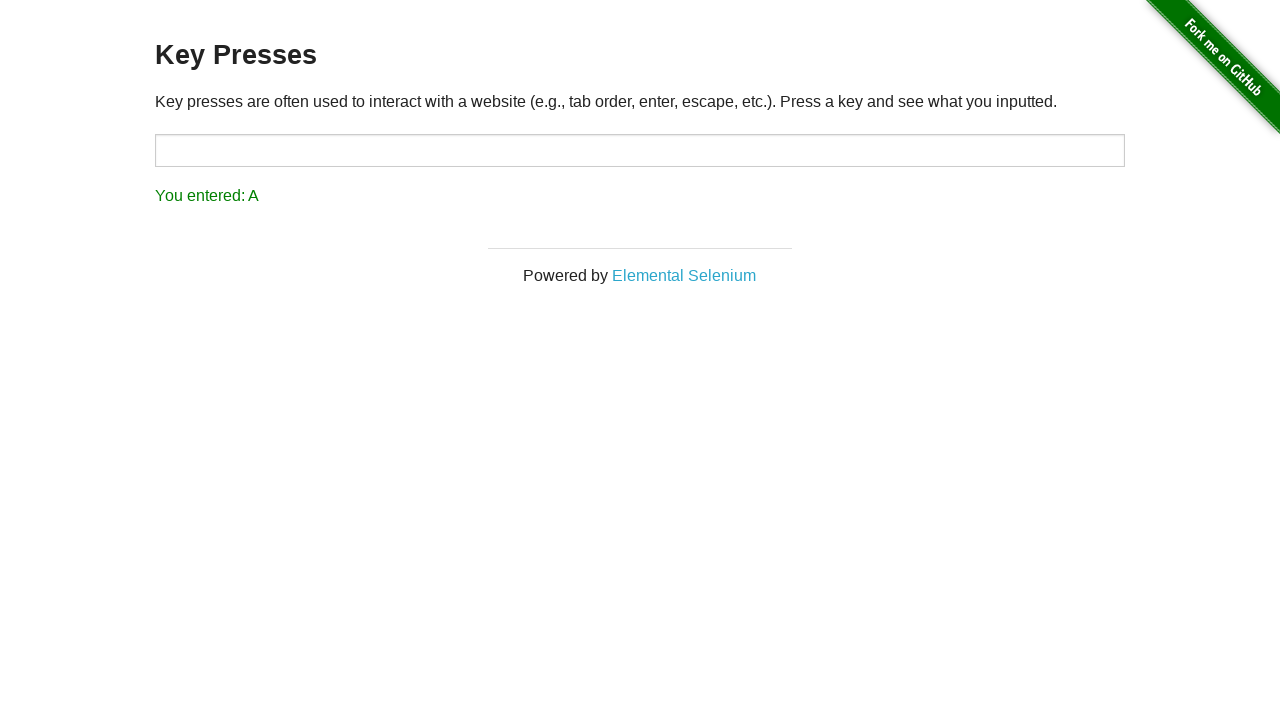

Result updated after pressing 'A'
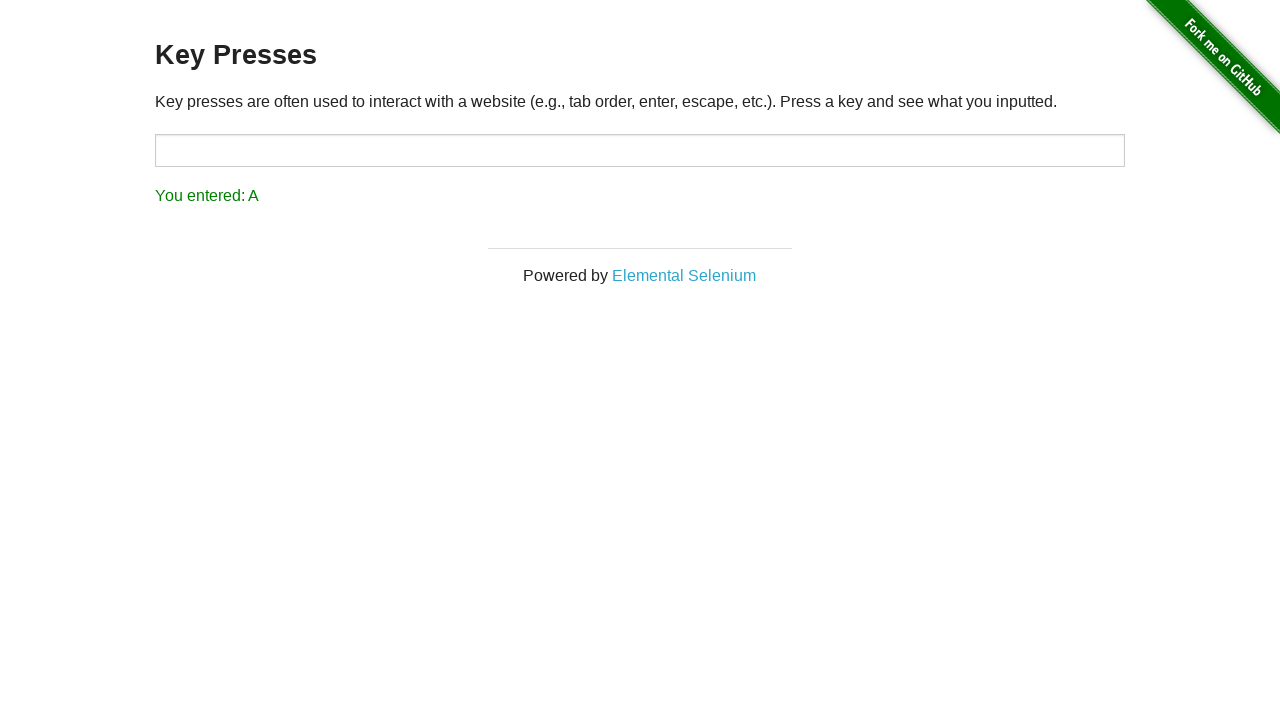

Pressed key 'B'
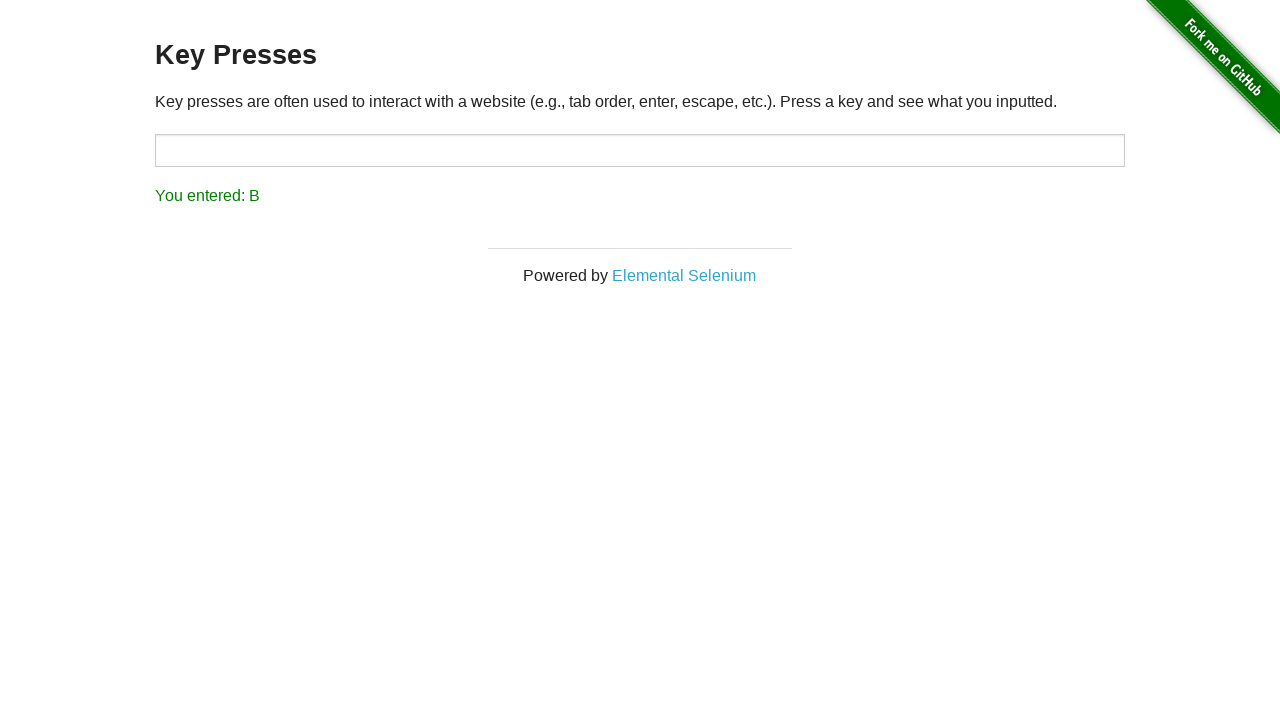

Result updated after pressing 'B'
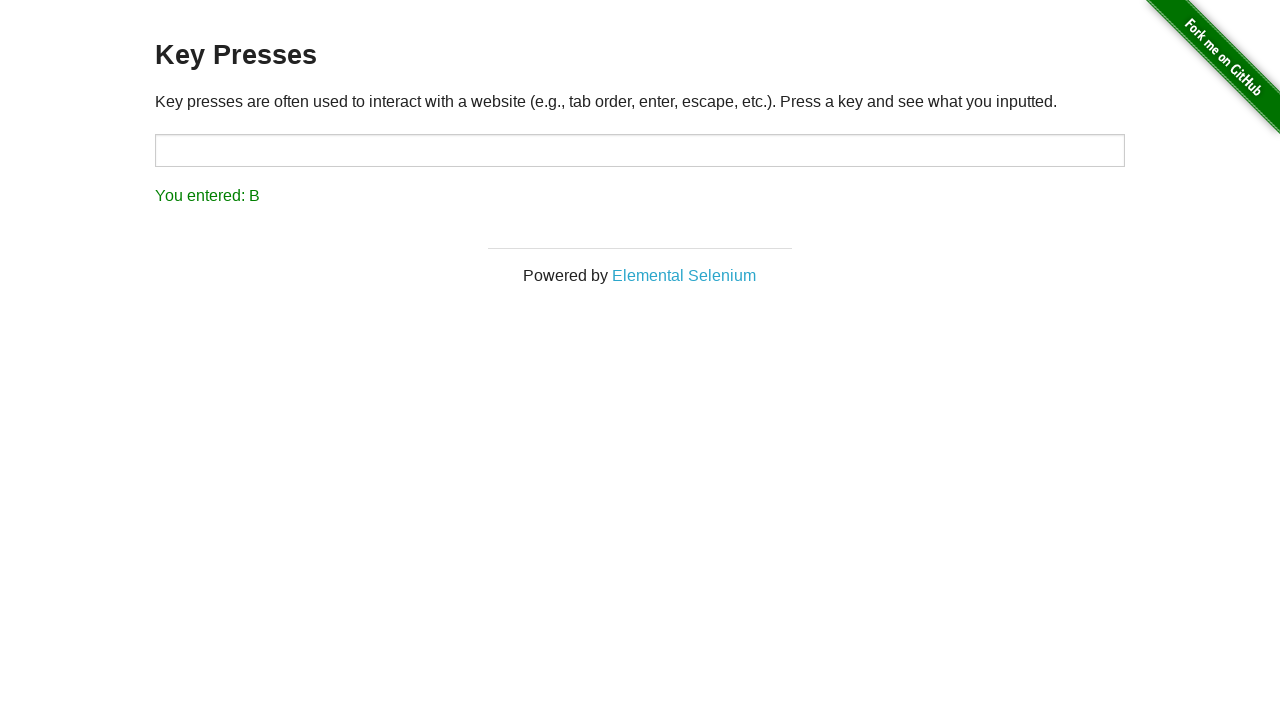

Pressed key 'C'
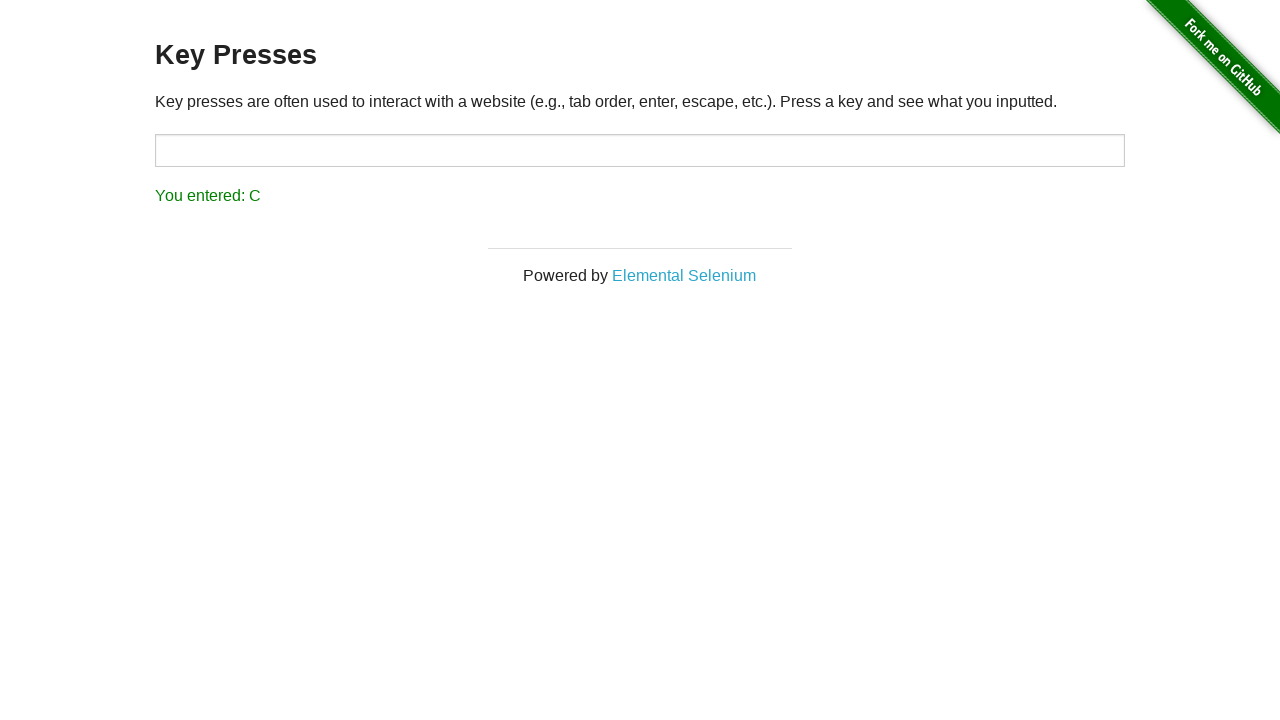

Result updated after pressing 'C'
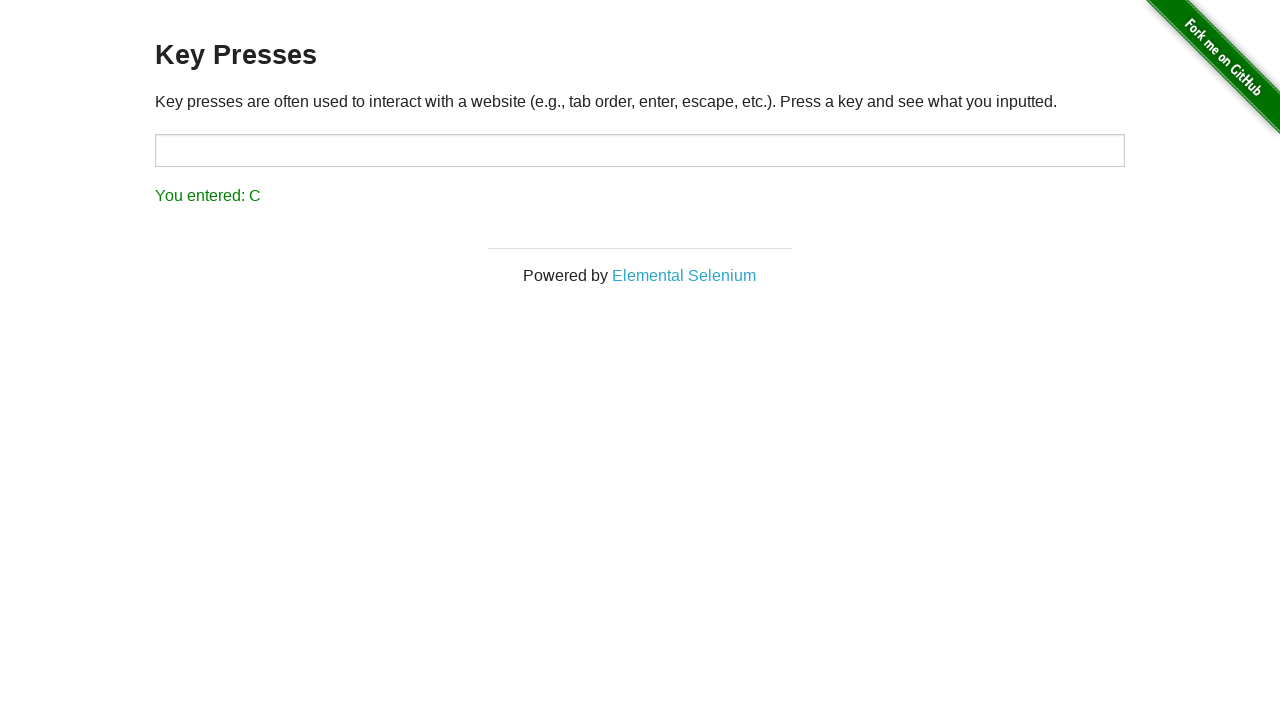

Pressed key 'D'
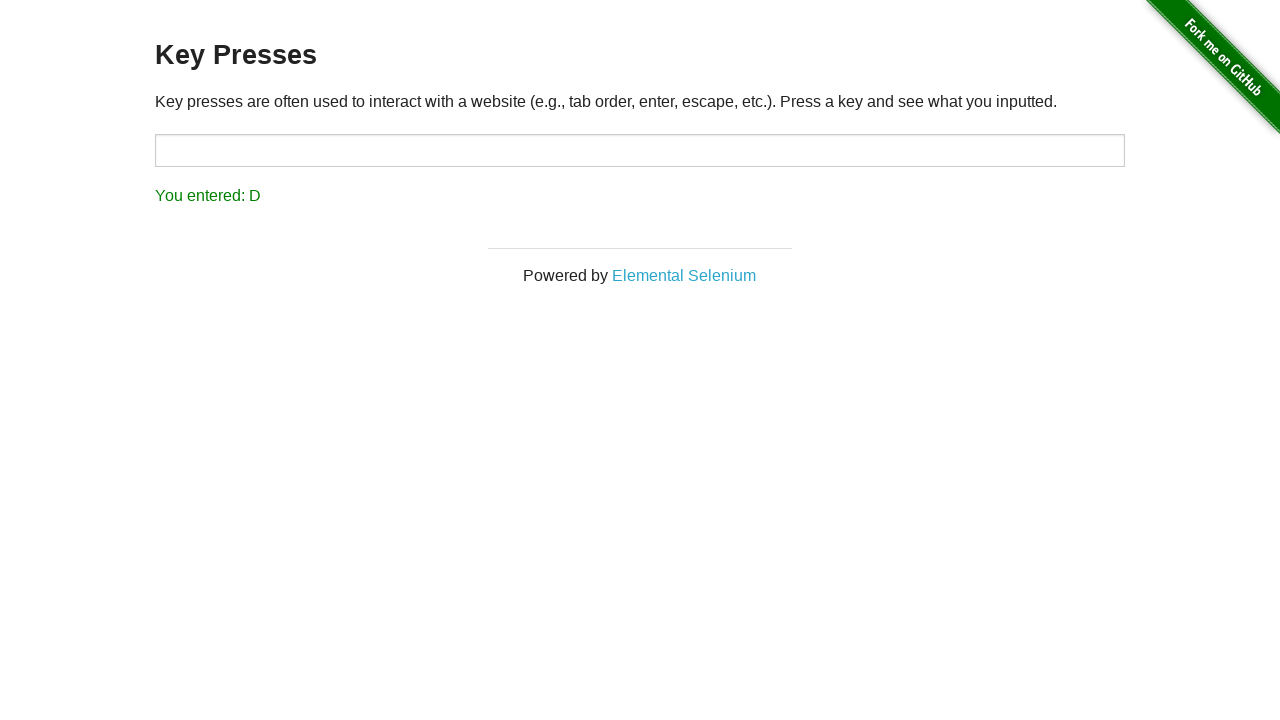

Result updated after pressing 'D'
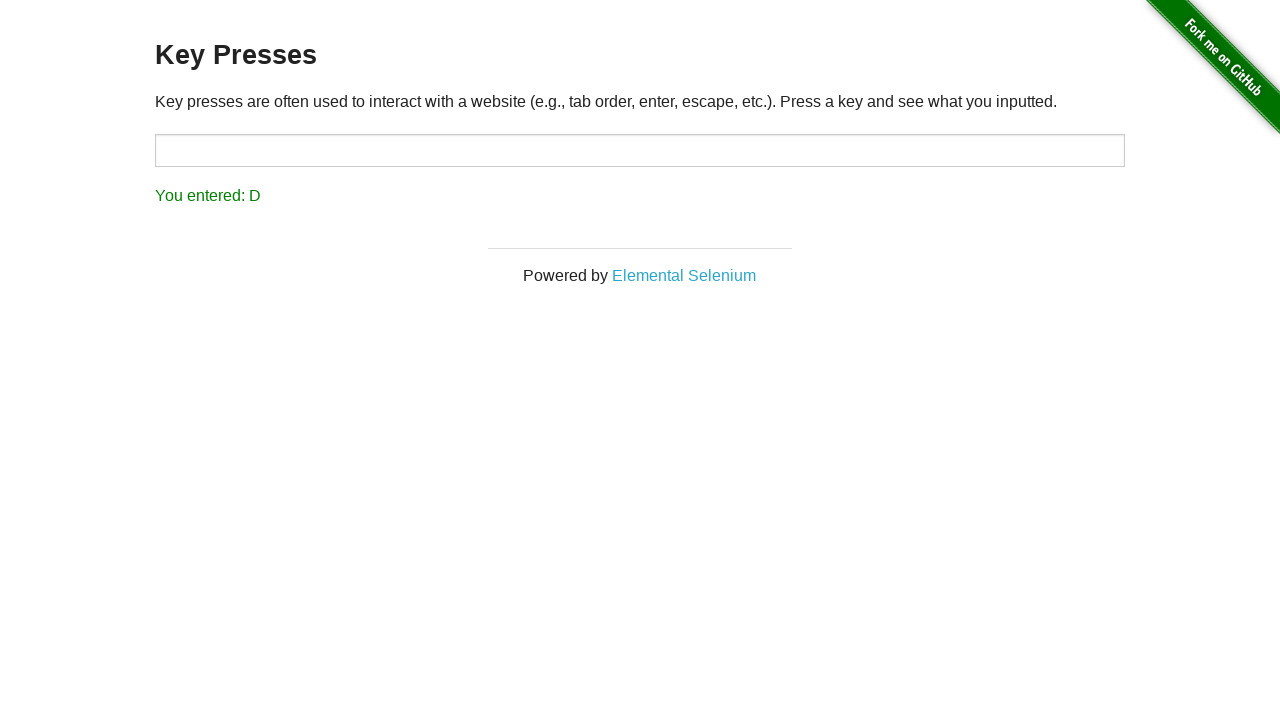

Pressed key 'E'
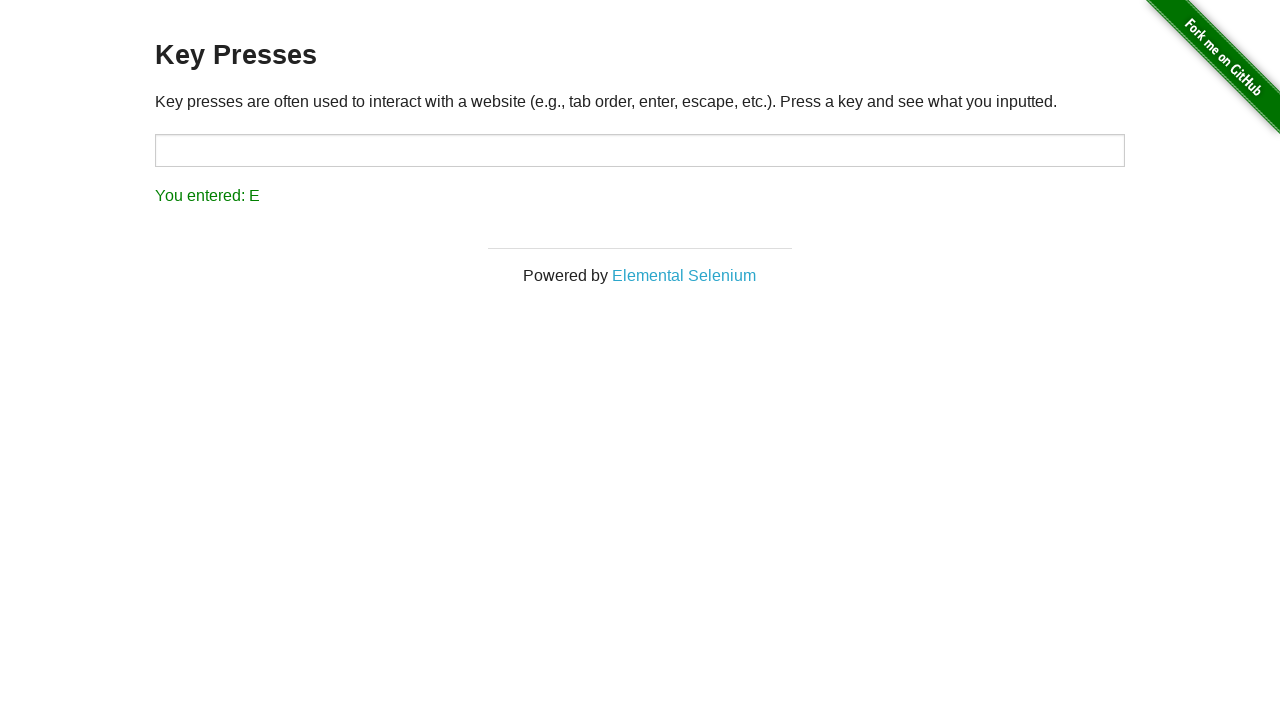

Result updated after pressing 'E'
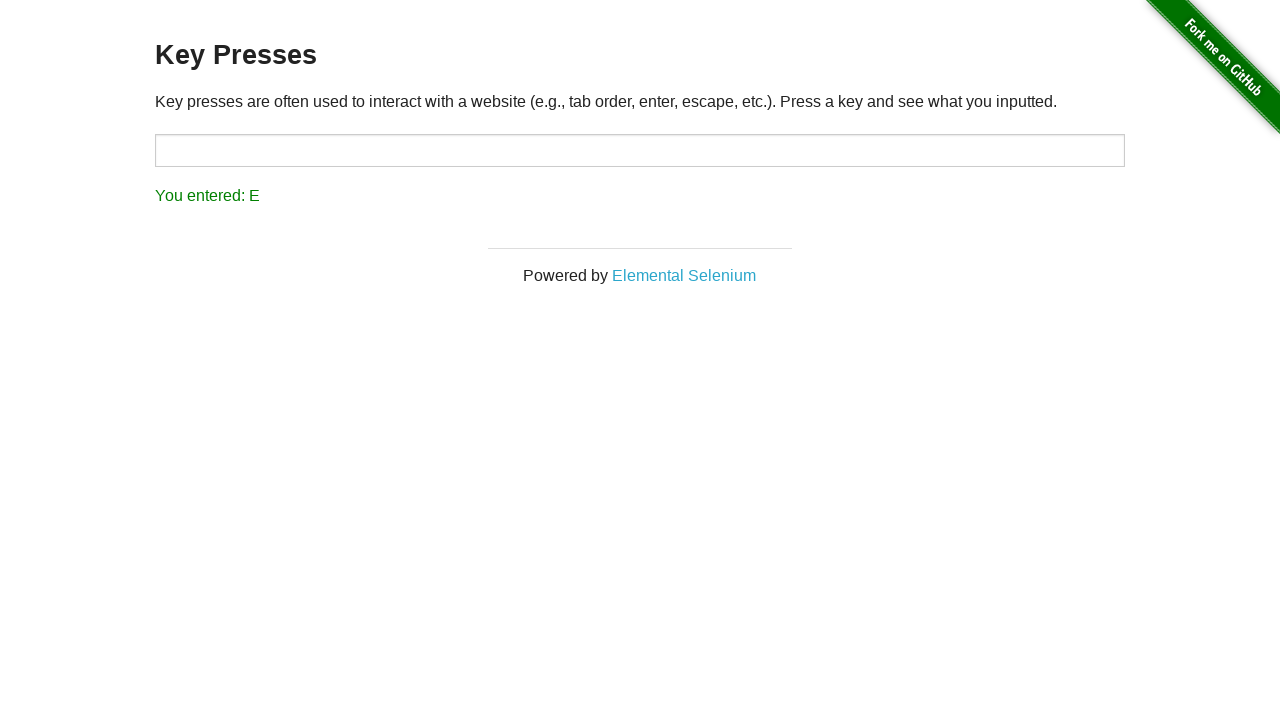

Pressed key 'F'
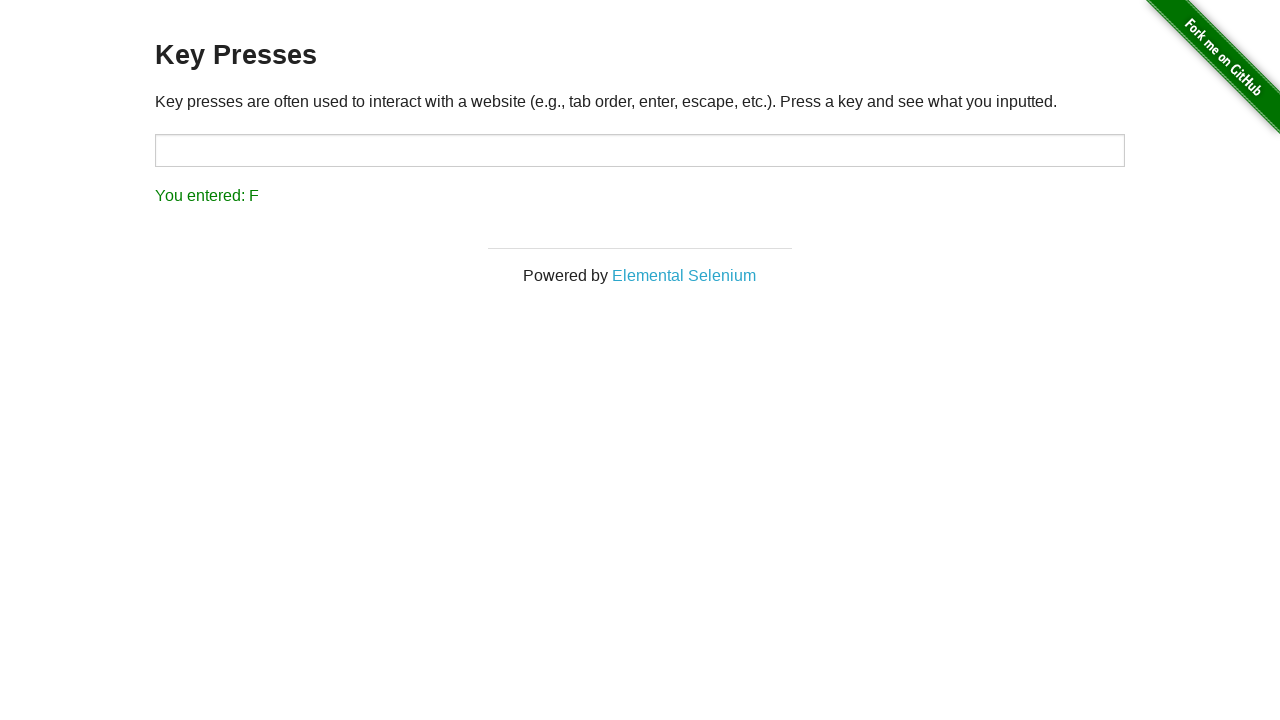

Result updated after pressing 'F'
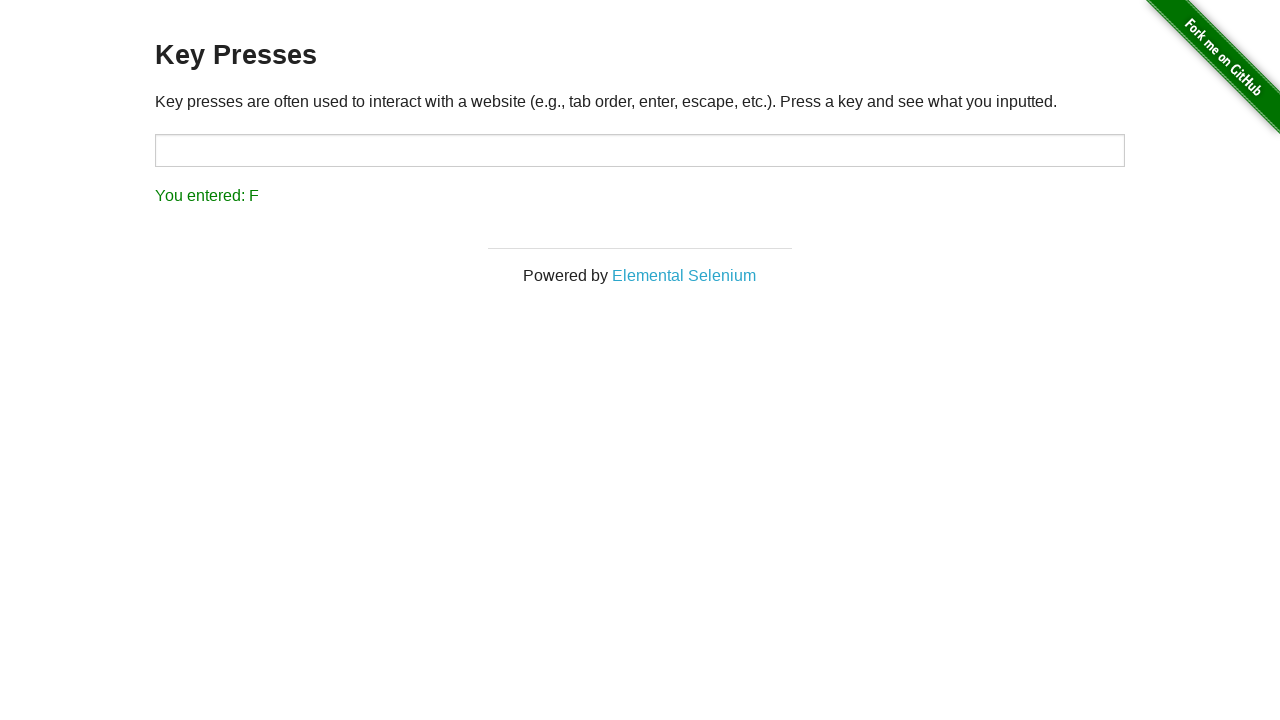

Pressed key 'G'
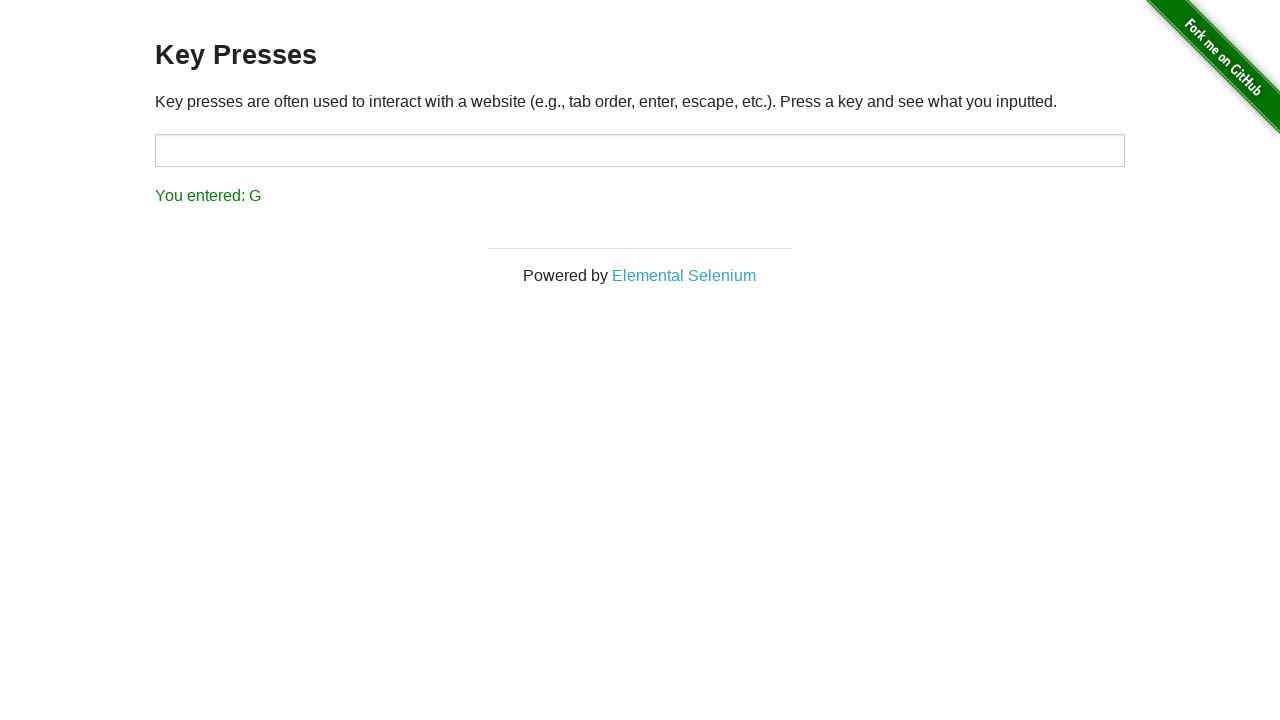

Result updated after pressing 'G'
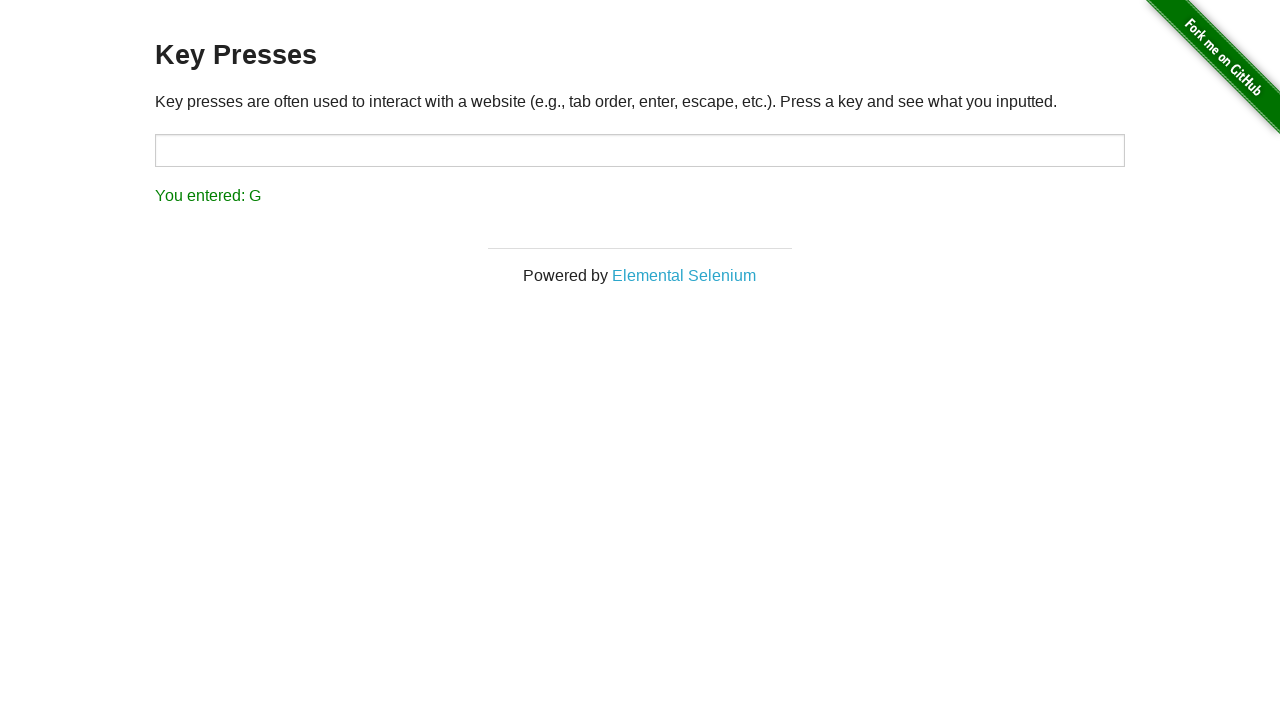

Pressed key 'H'
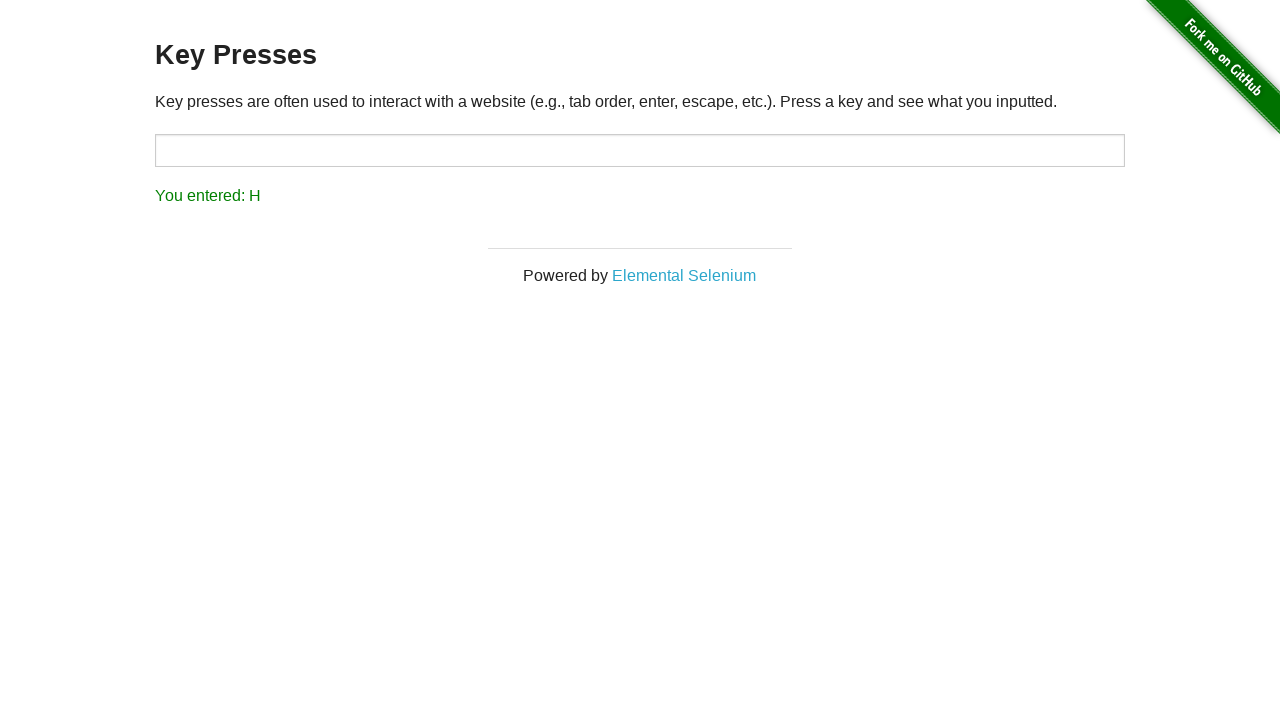

Result updated after pressing 'H'
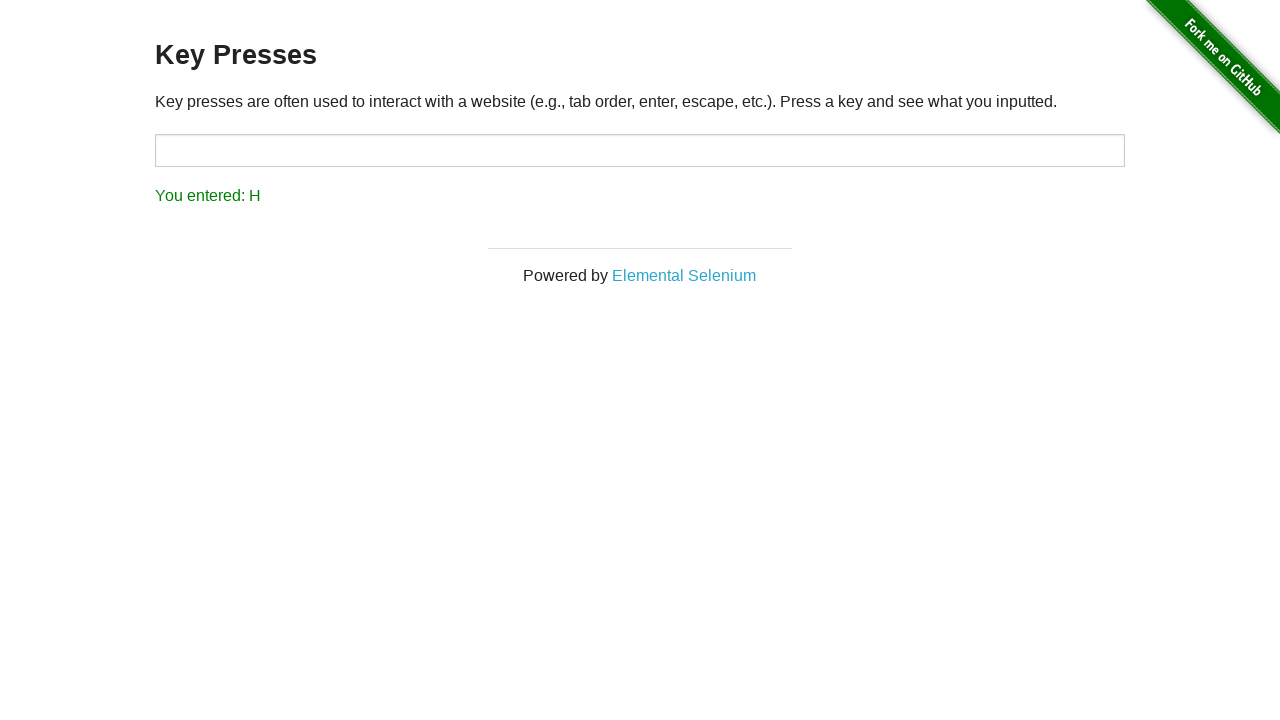

Pressed key 'I'
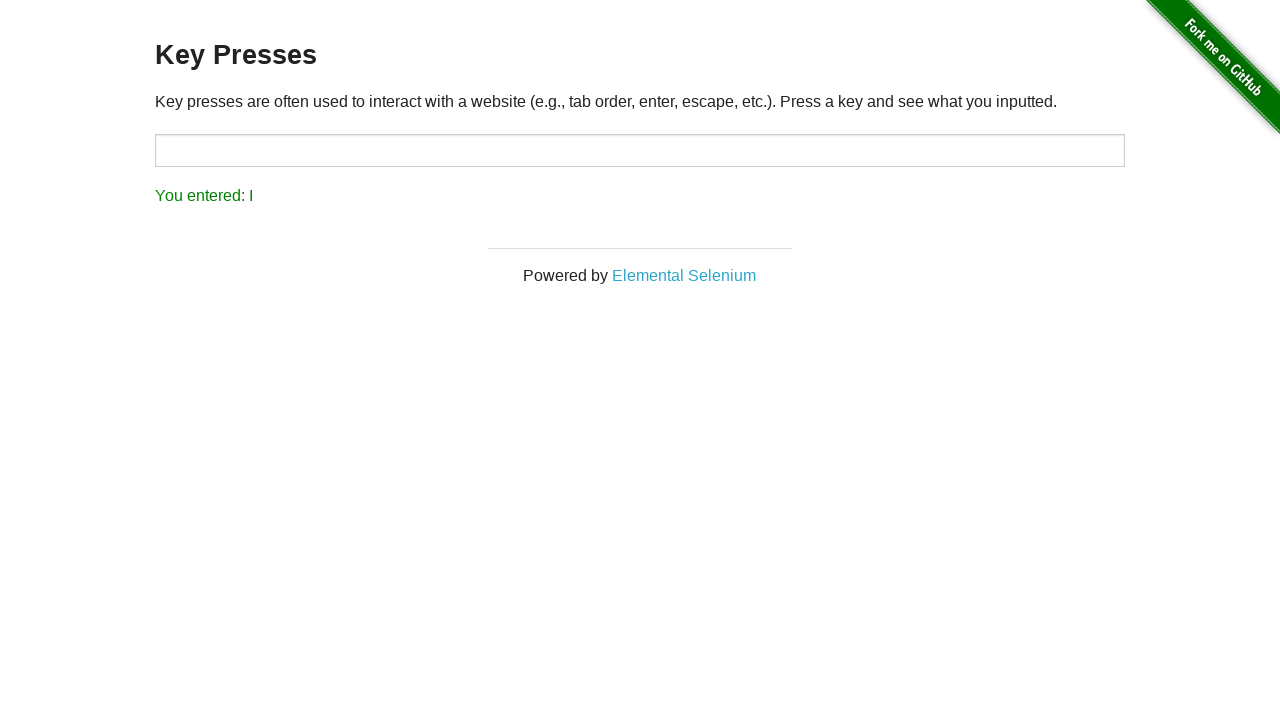

Result updated after pressing 'I'
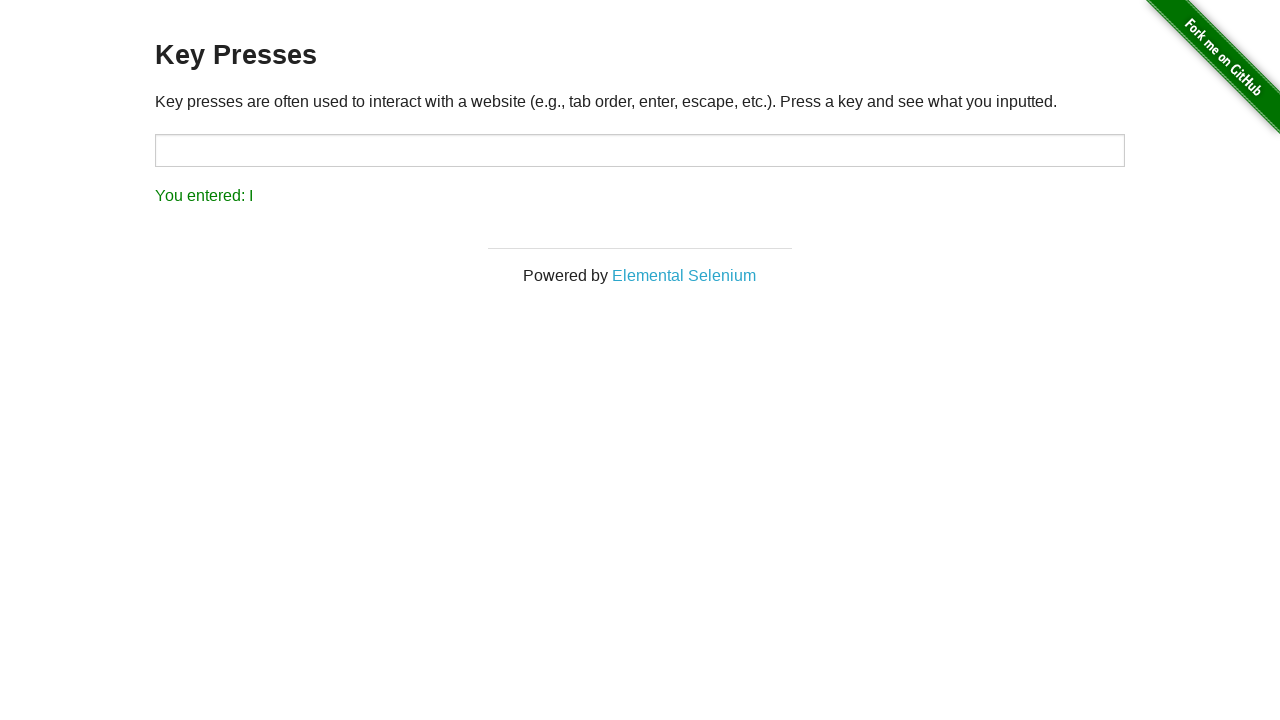

Pressed key 'J'
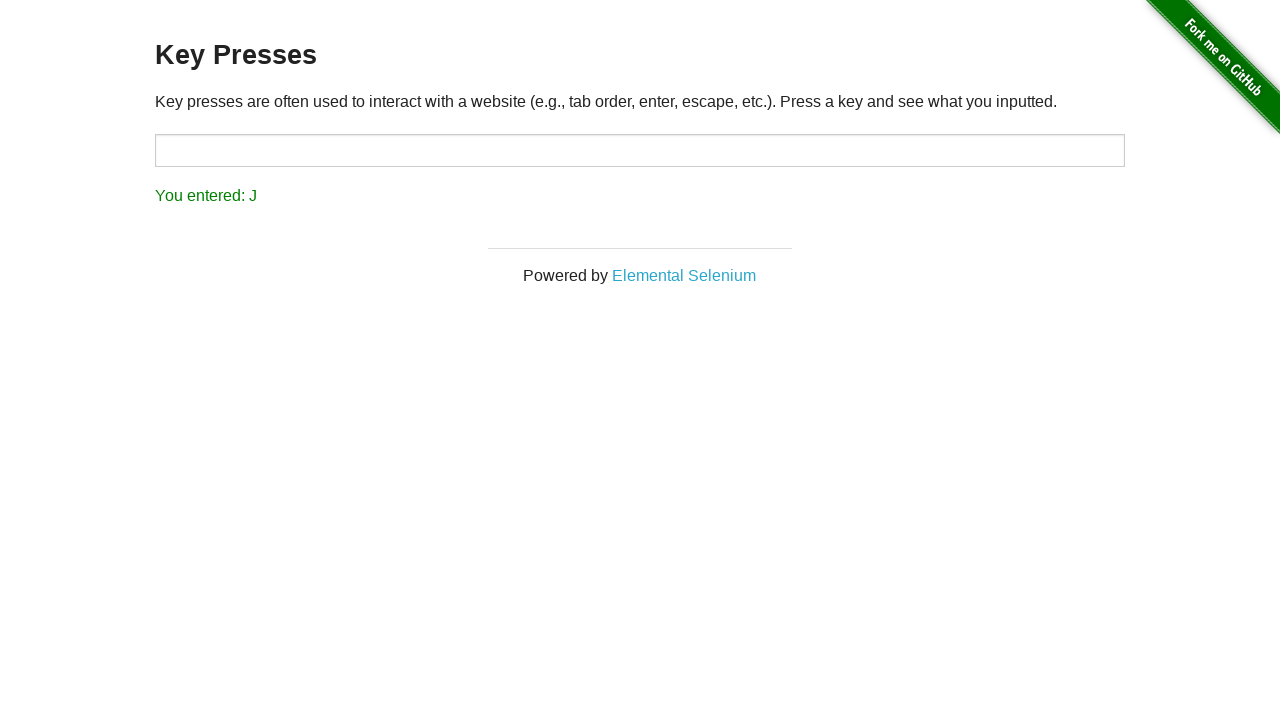

Result updated after pressing 'J'
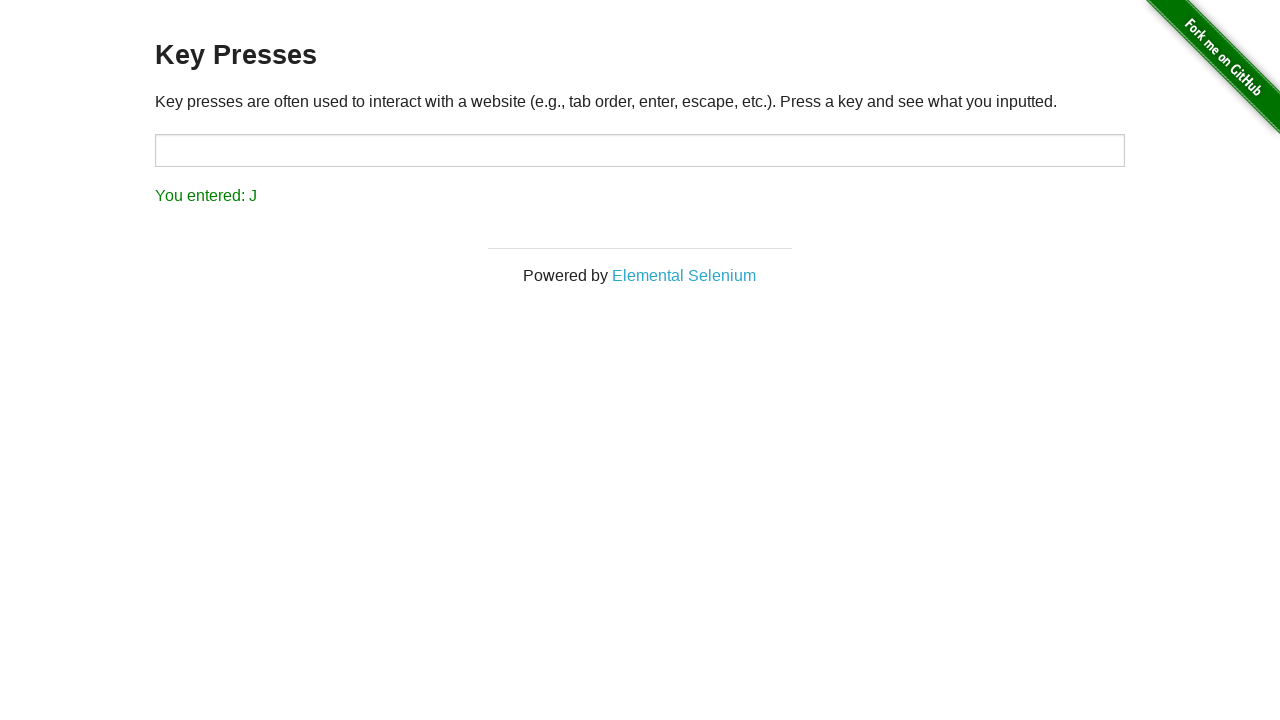

Pressed Enter key
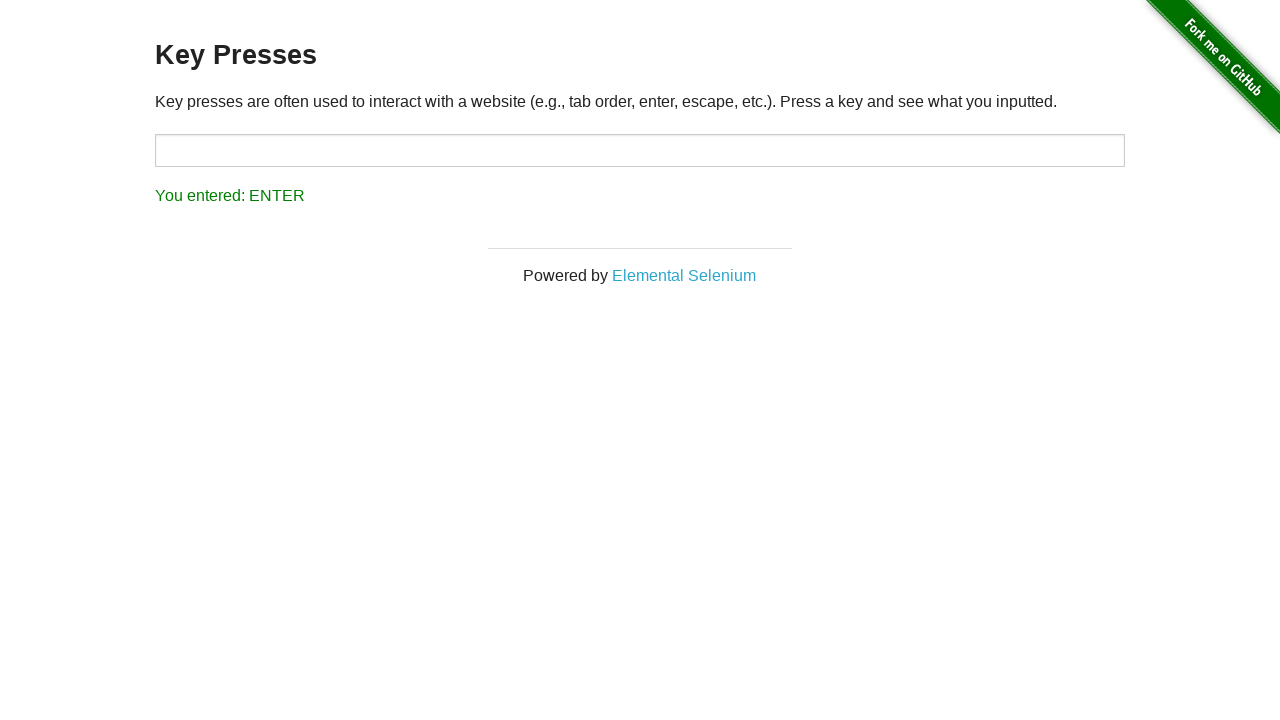

Result updated after pressing Enter
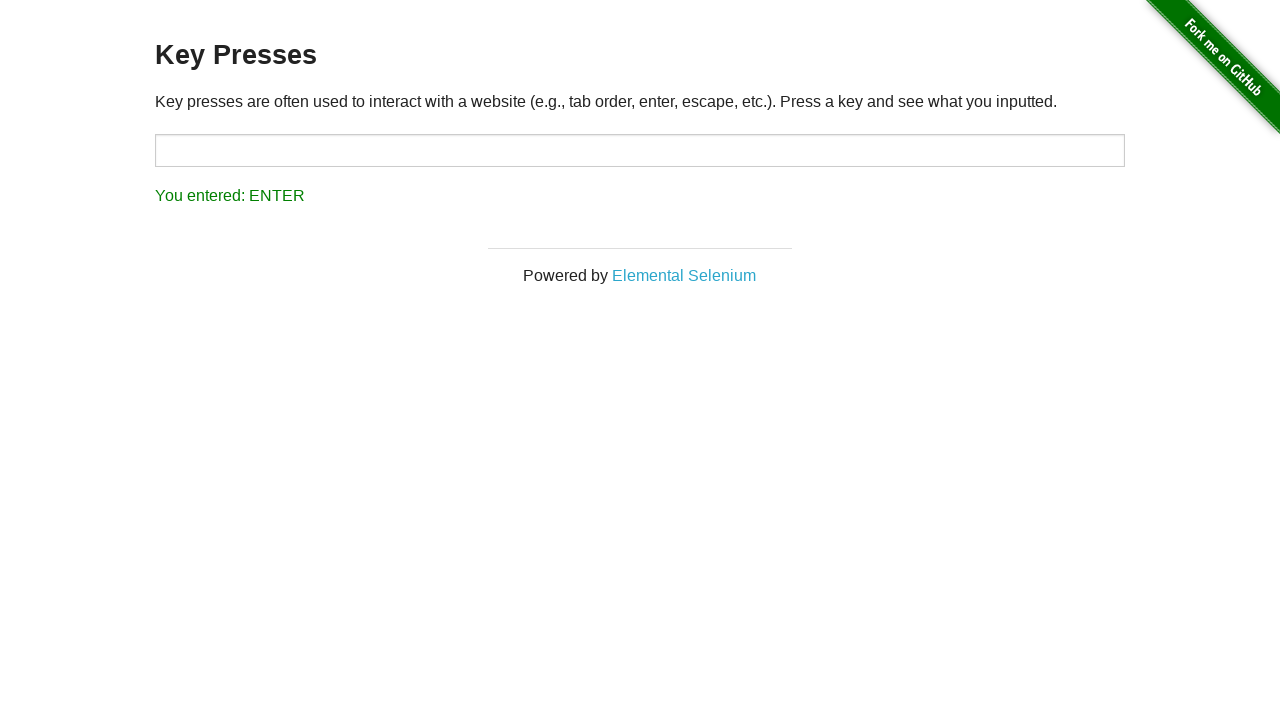

Pressed Control key
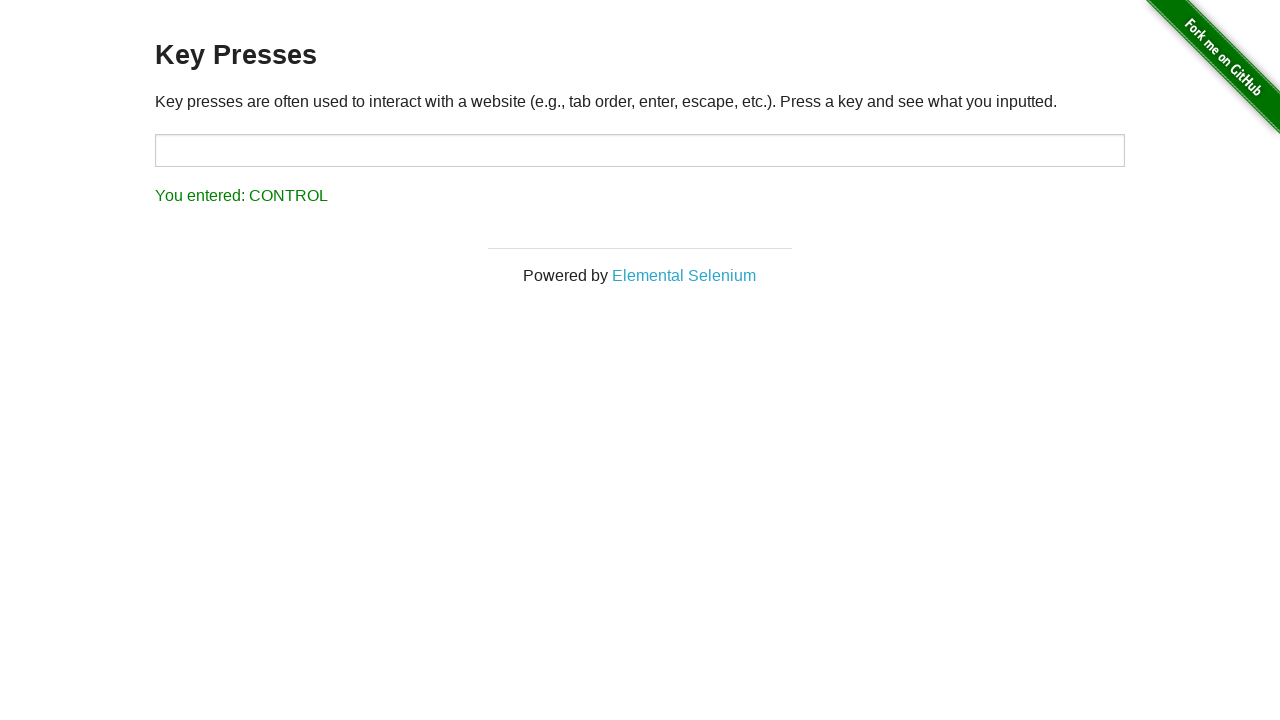

Result updated after pressing Control
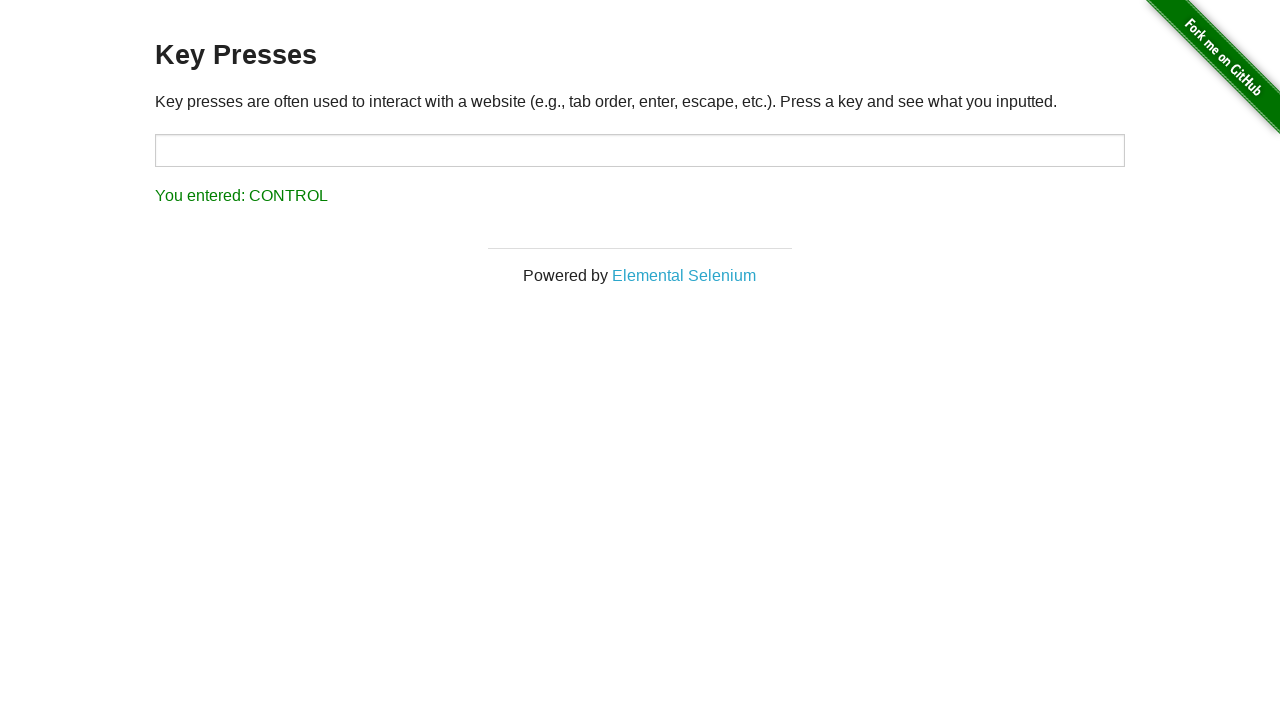

Pressed Alt key
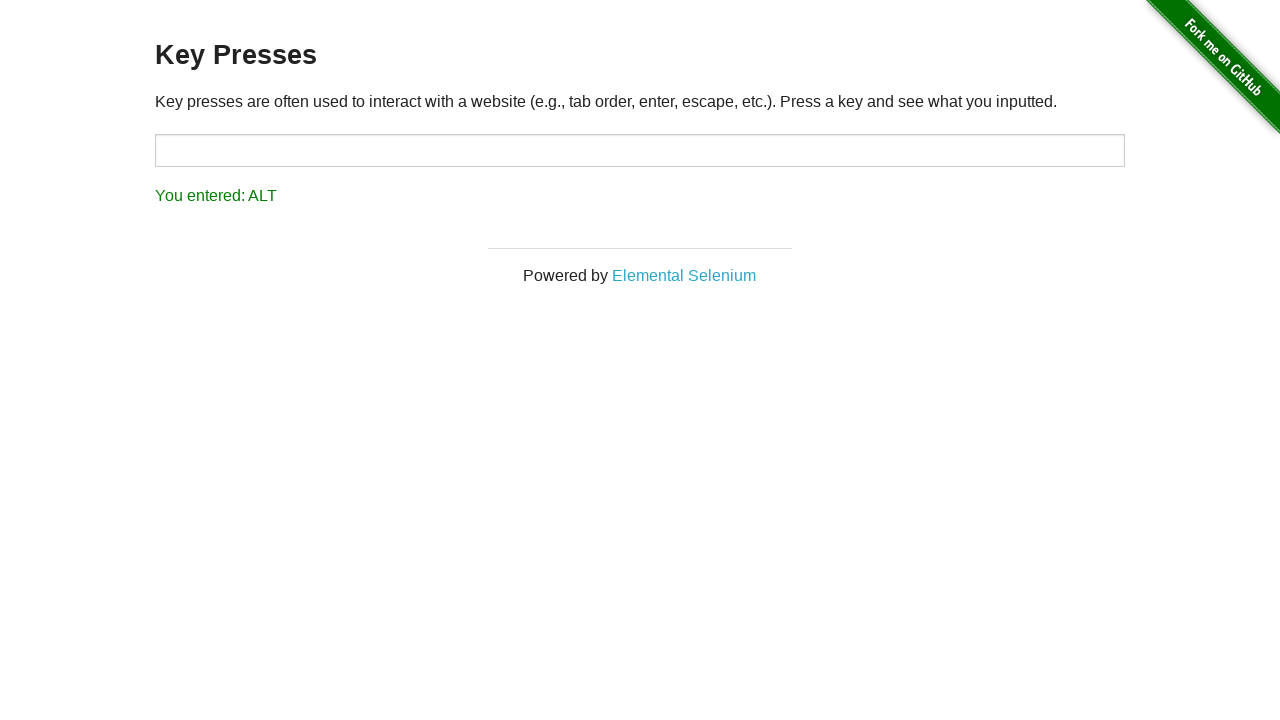

Result updated after pressing Alt
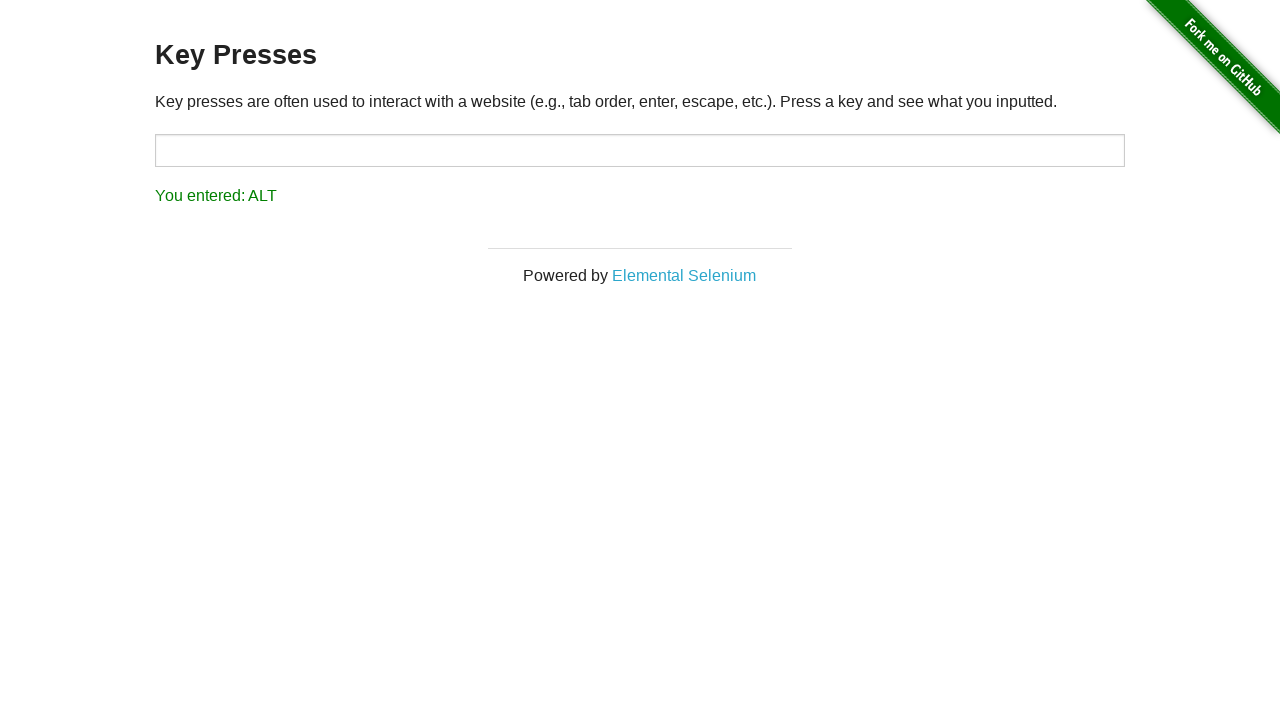

Pressed Tab key
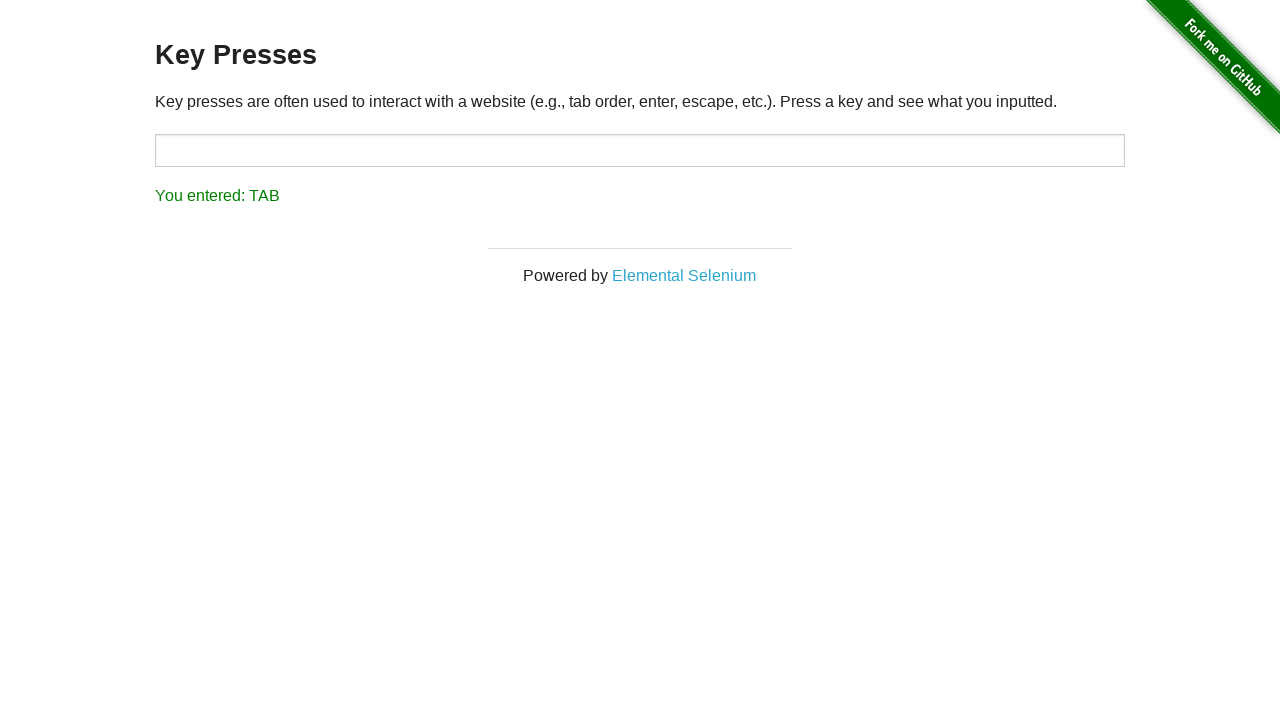

Result updated after pressing Tab
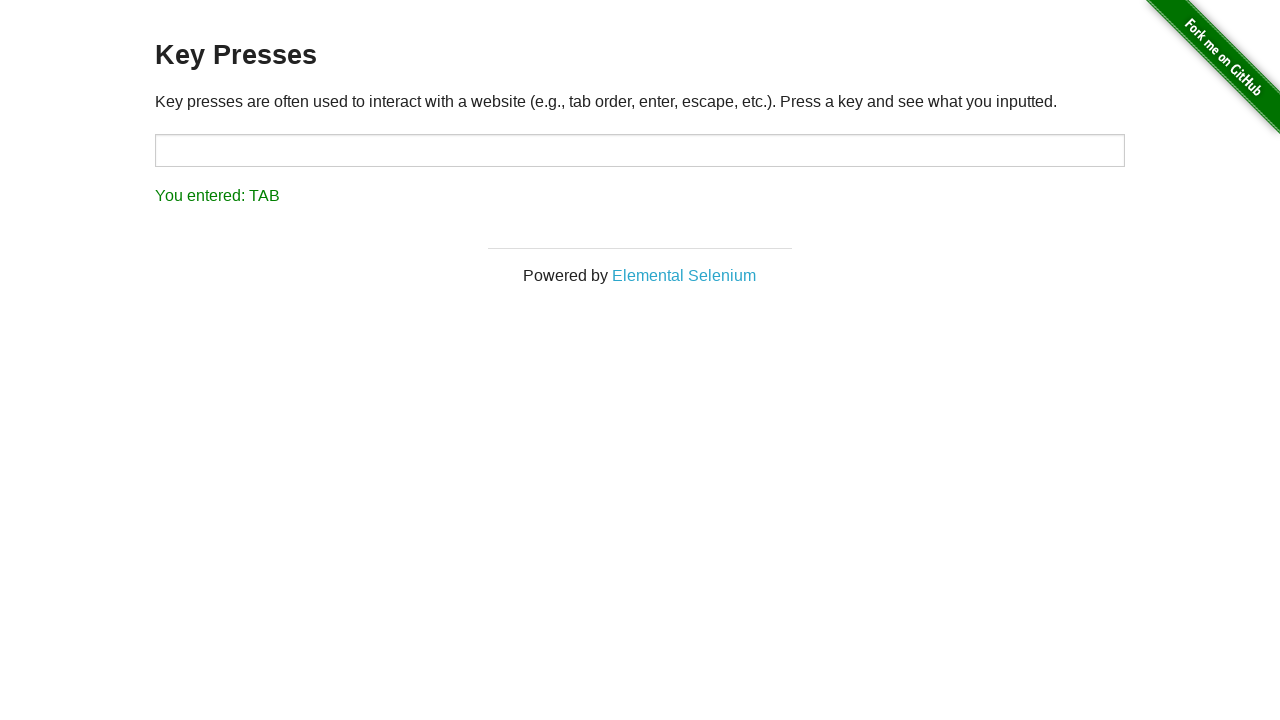

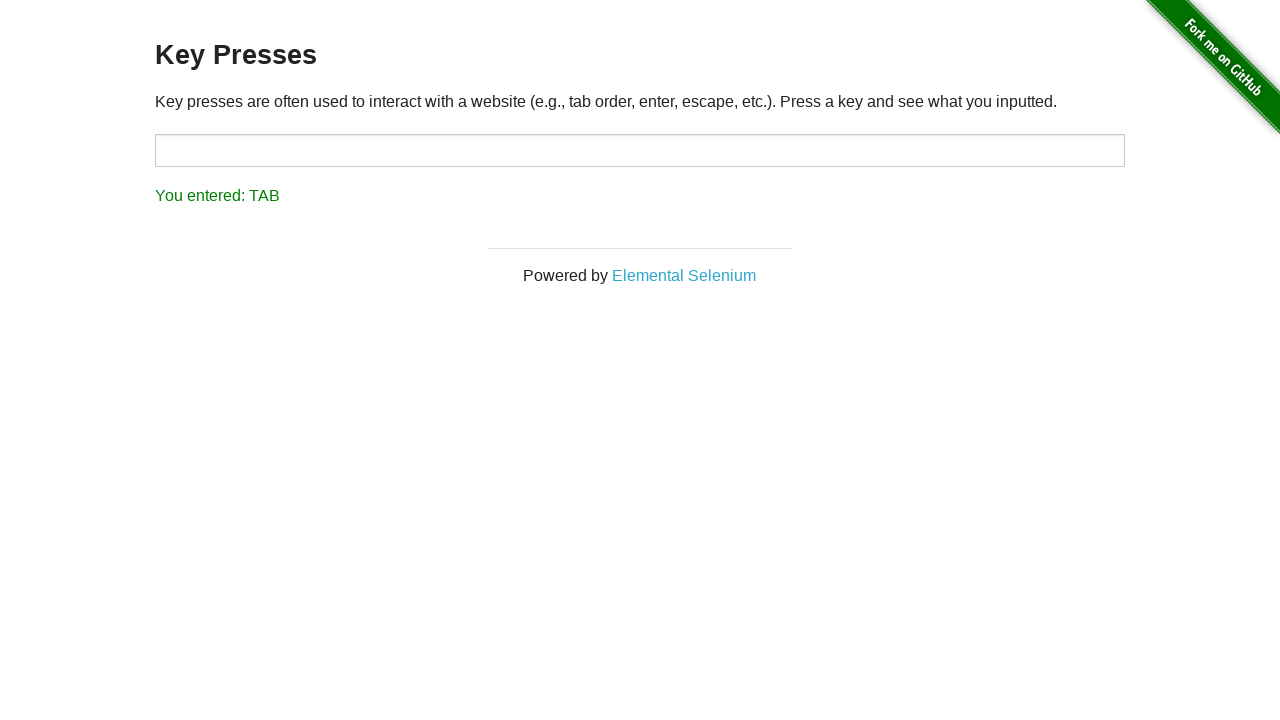